Simple navigation test that opens the Rahul Shetty Academy homepage using page fixture

Starting URL: https://rahulshettyacademy.com/

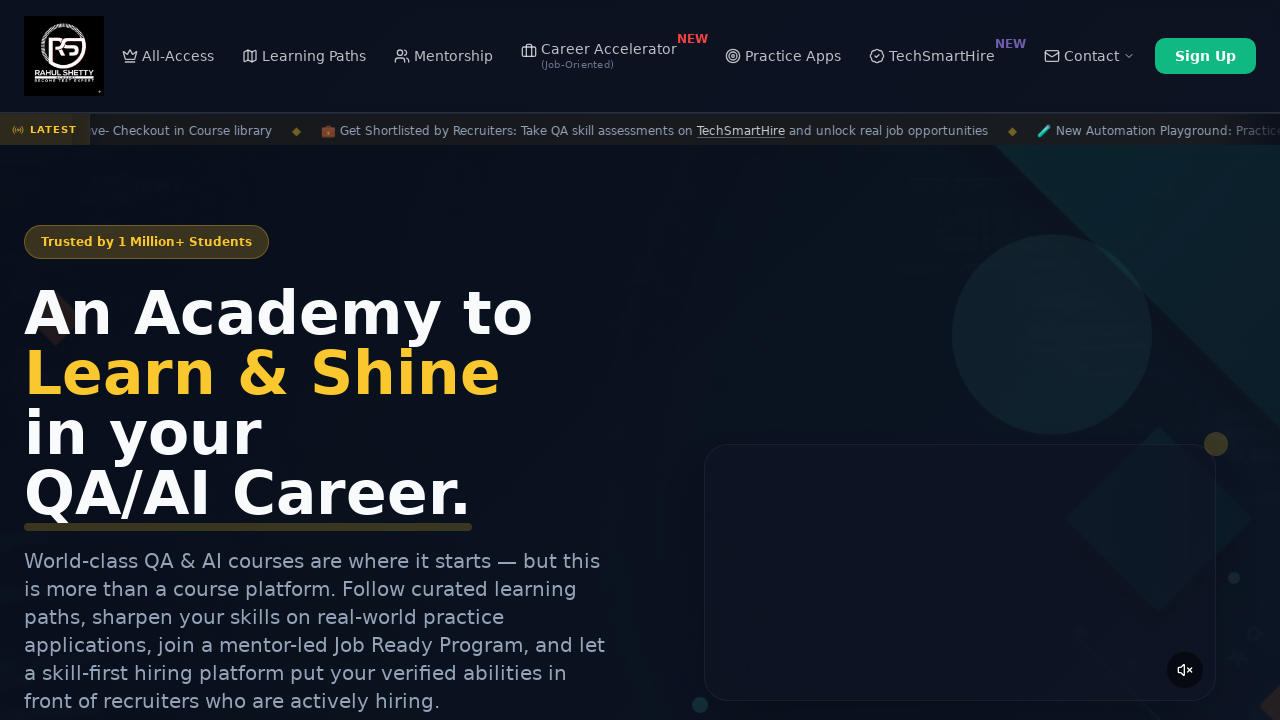

Rahul Shetty Academy homepage loaded (DOM content ready)
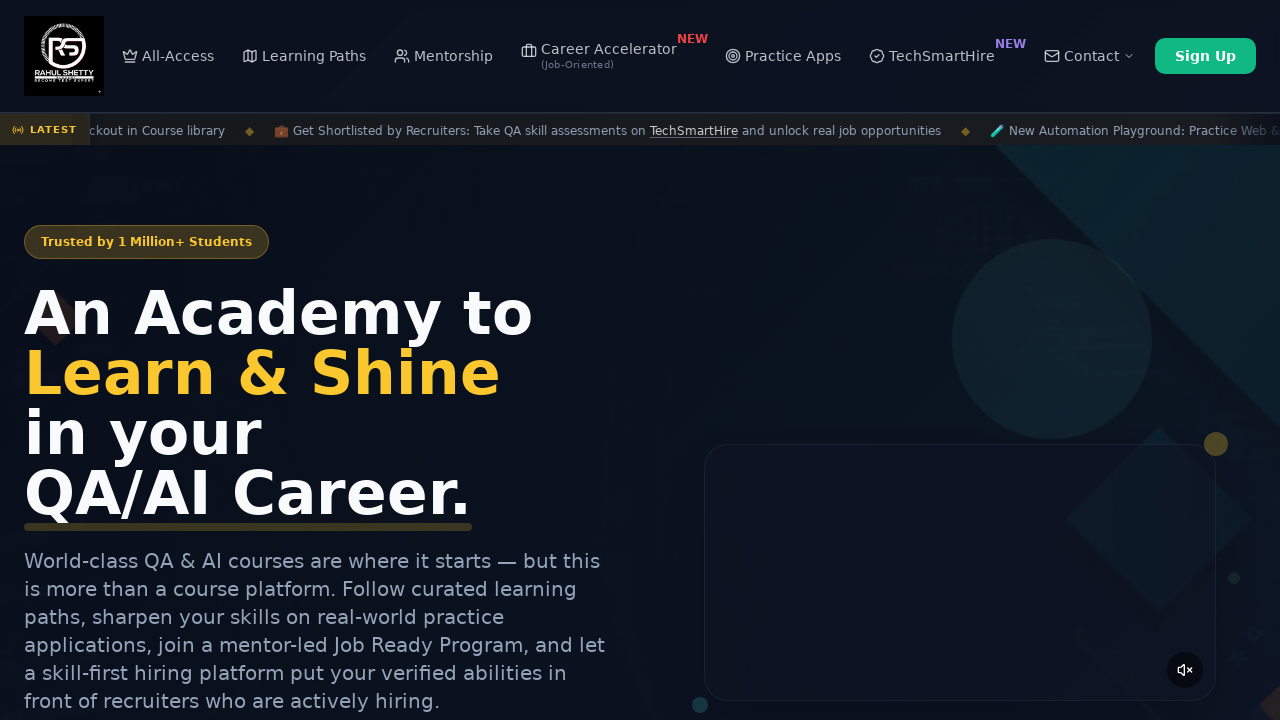

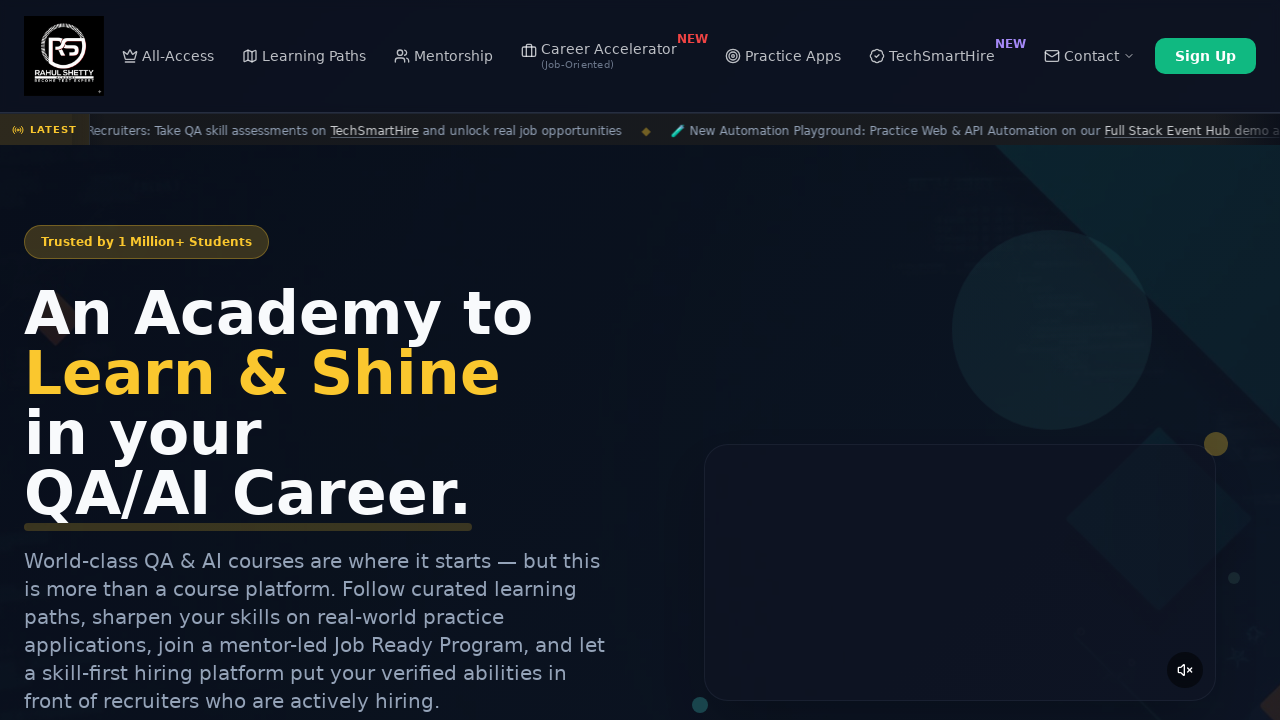